Navigates to a Taiwan ETF information page and waits for the top 10 stock components table to load

Starting URL: https://www.cmoney.tw/etf/tw/0050

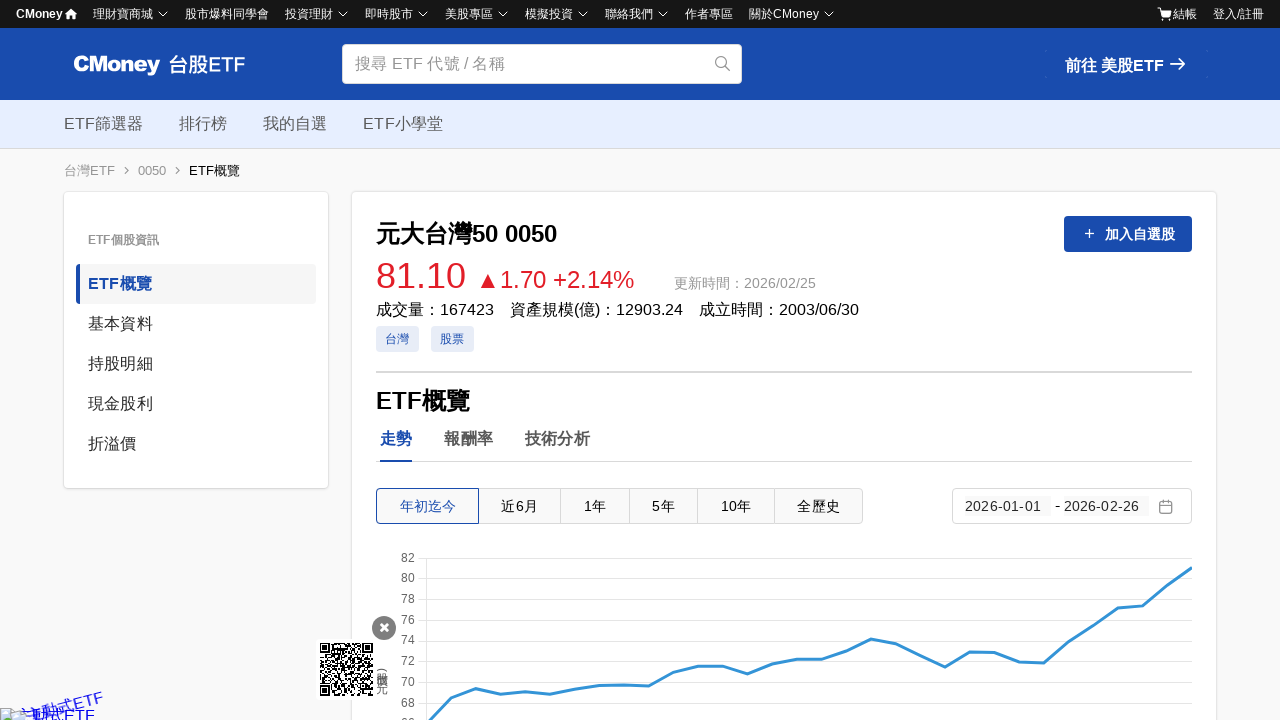

Navigated to Taiwan ETF 0050 information page
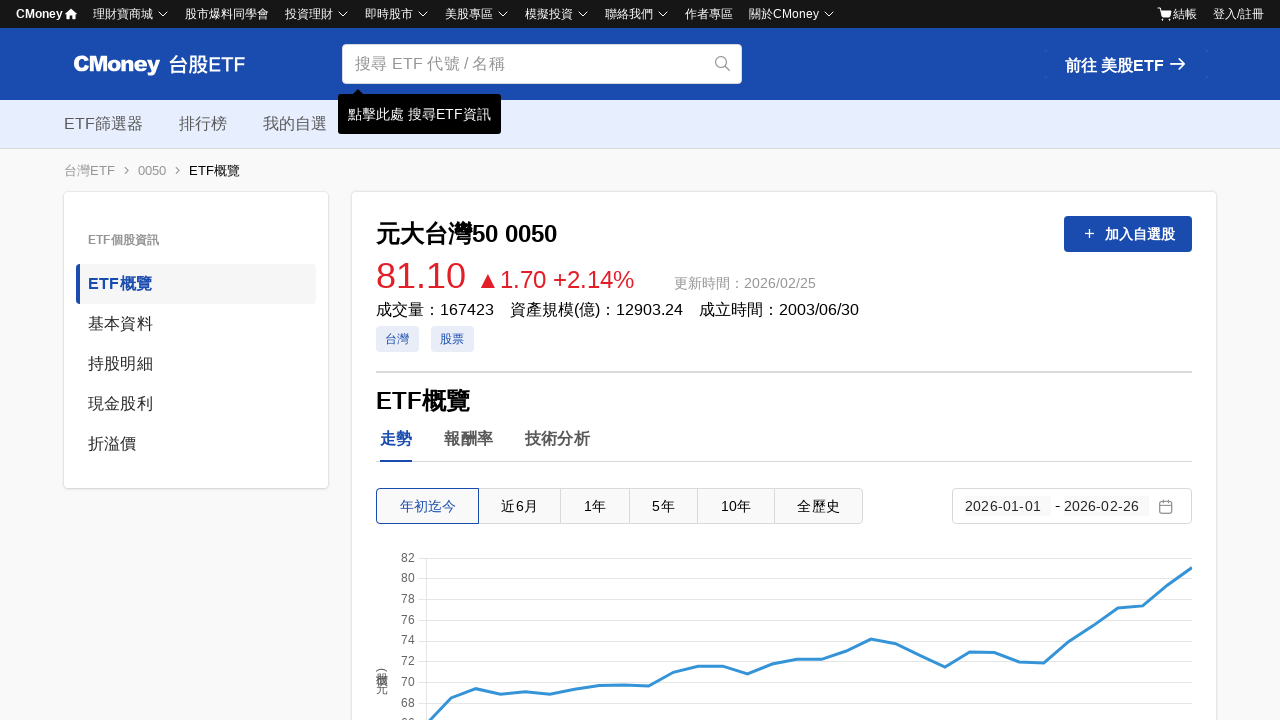

Top 10 stock components table loaded successfully
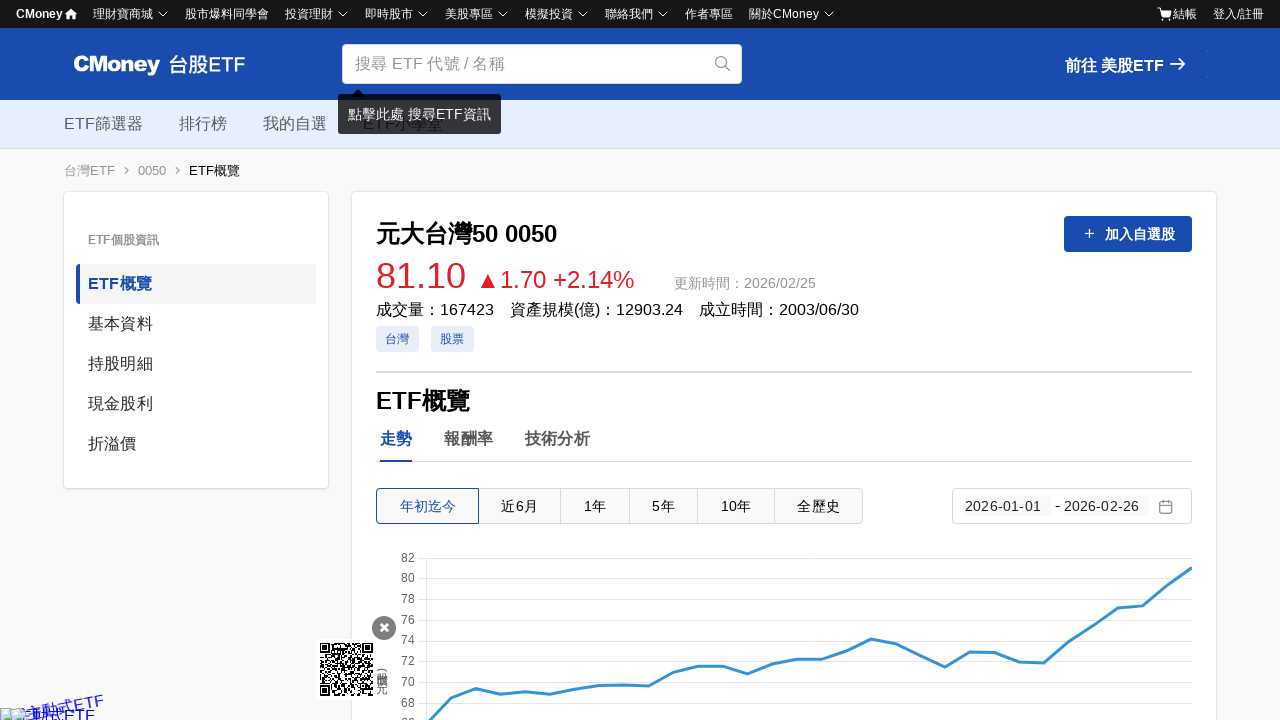

Retrieved 10 stock component rows from the table
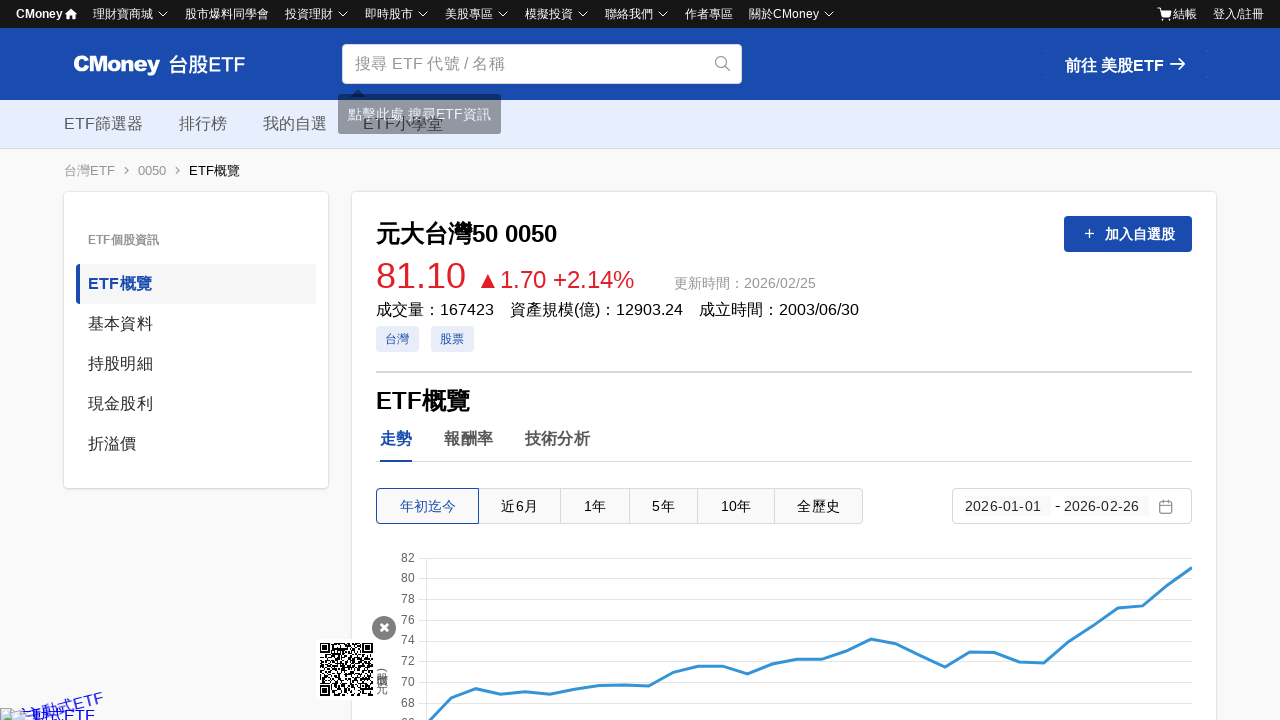

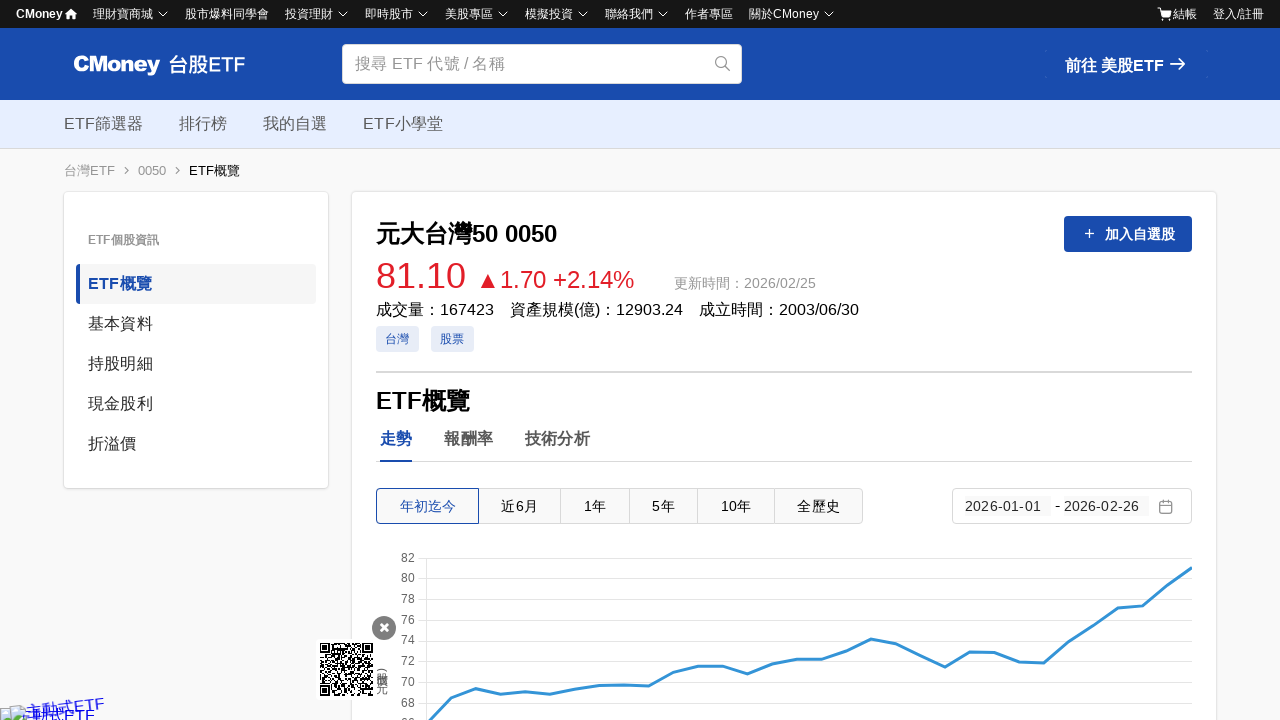